Tests window handling functionality by clicking a link that opens a new window, switching to the child window, then switching back to the parent window

Starting URL: https://the-internet.herokuapp.com/windows

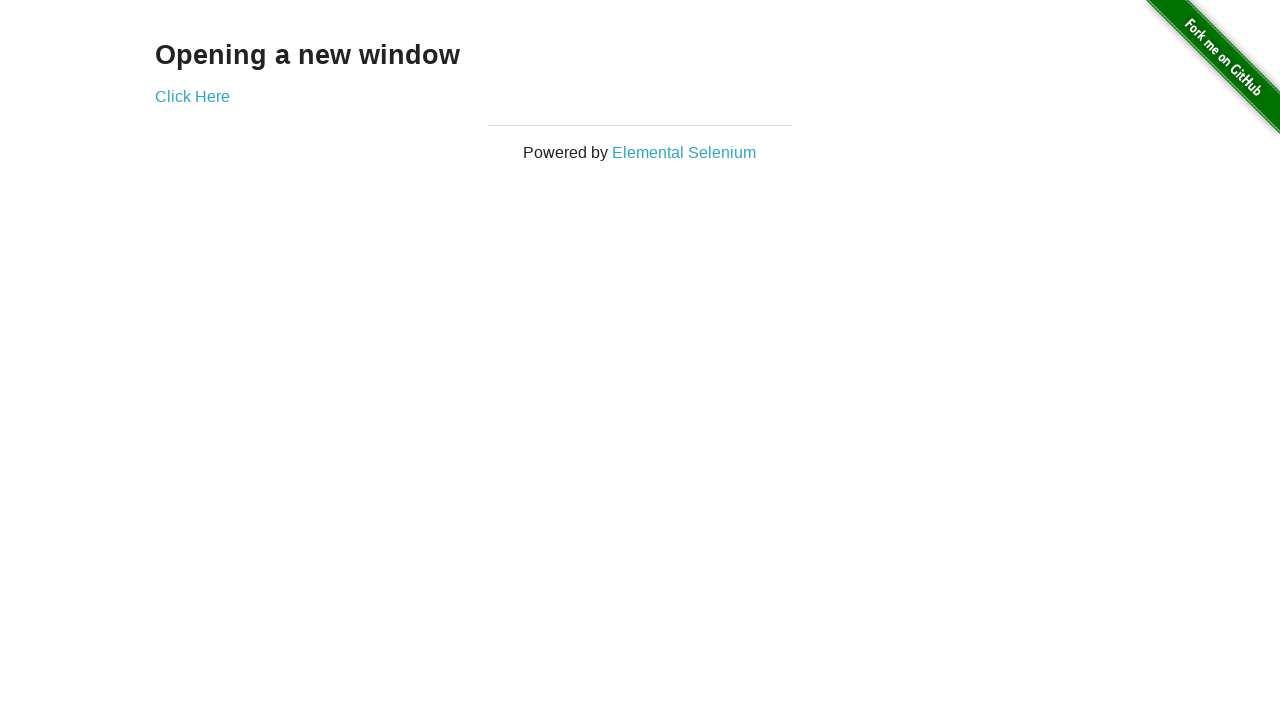

Clicked 'Click Here' link to open new window at (192, 96) on text=Click Here
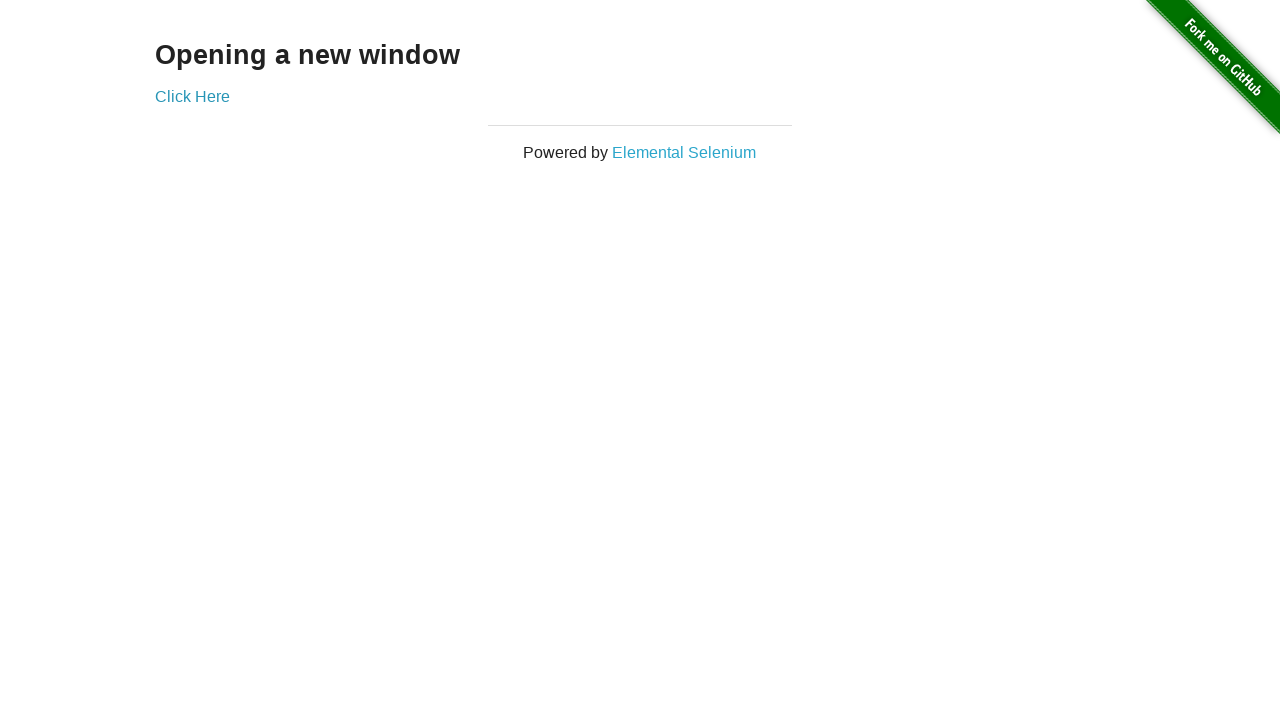

Captured new child window/page object
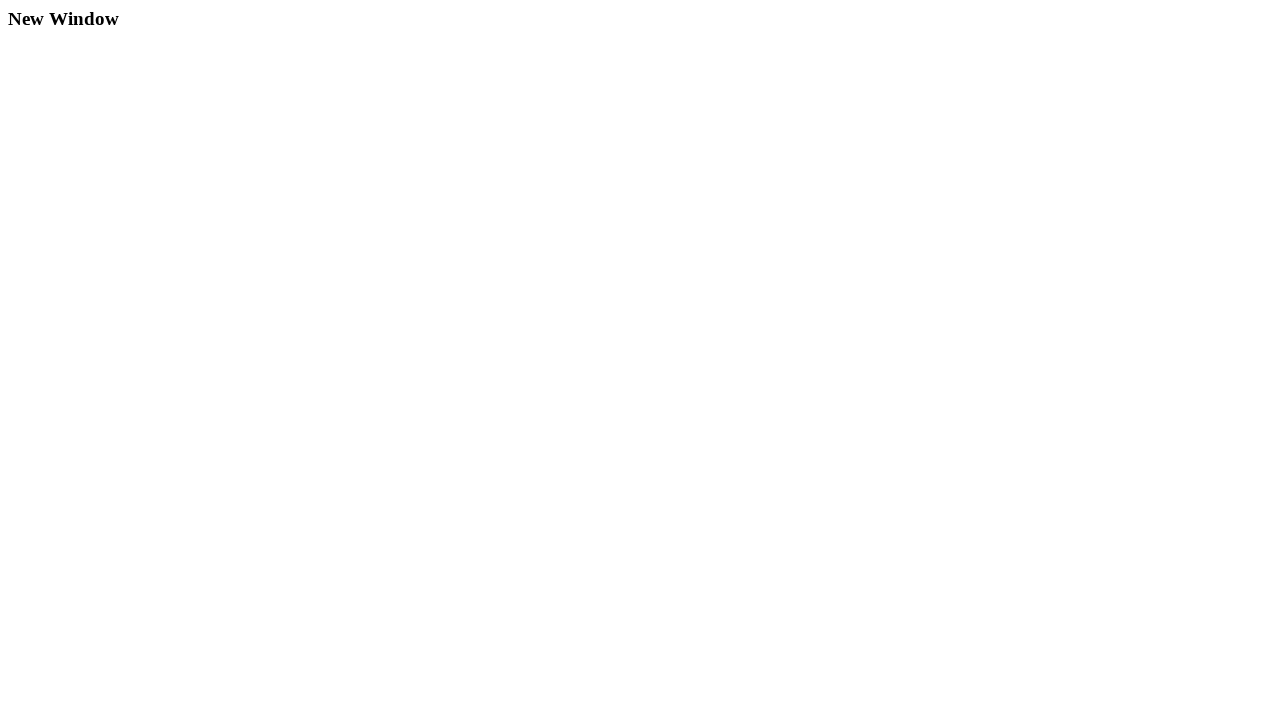

Child window loaded and h3 element appeared
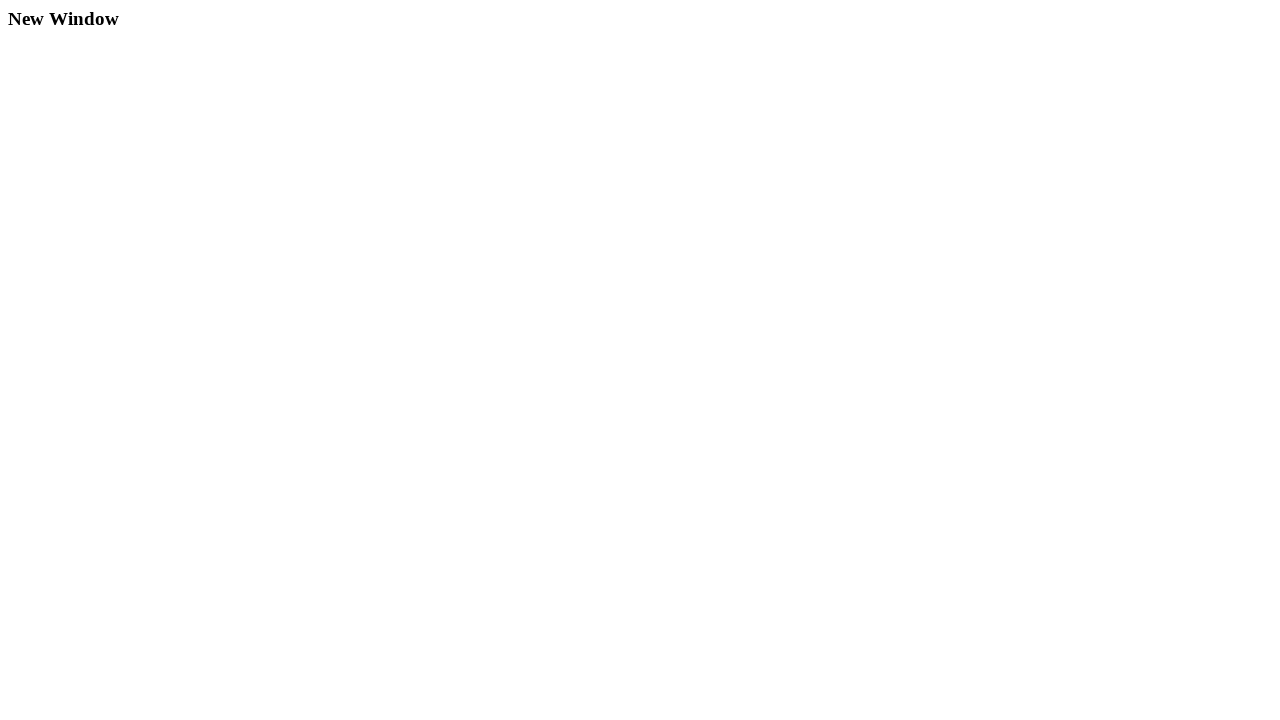

Brought parent window to front
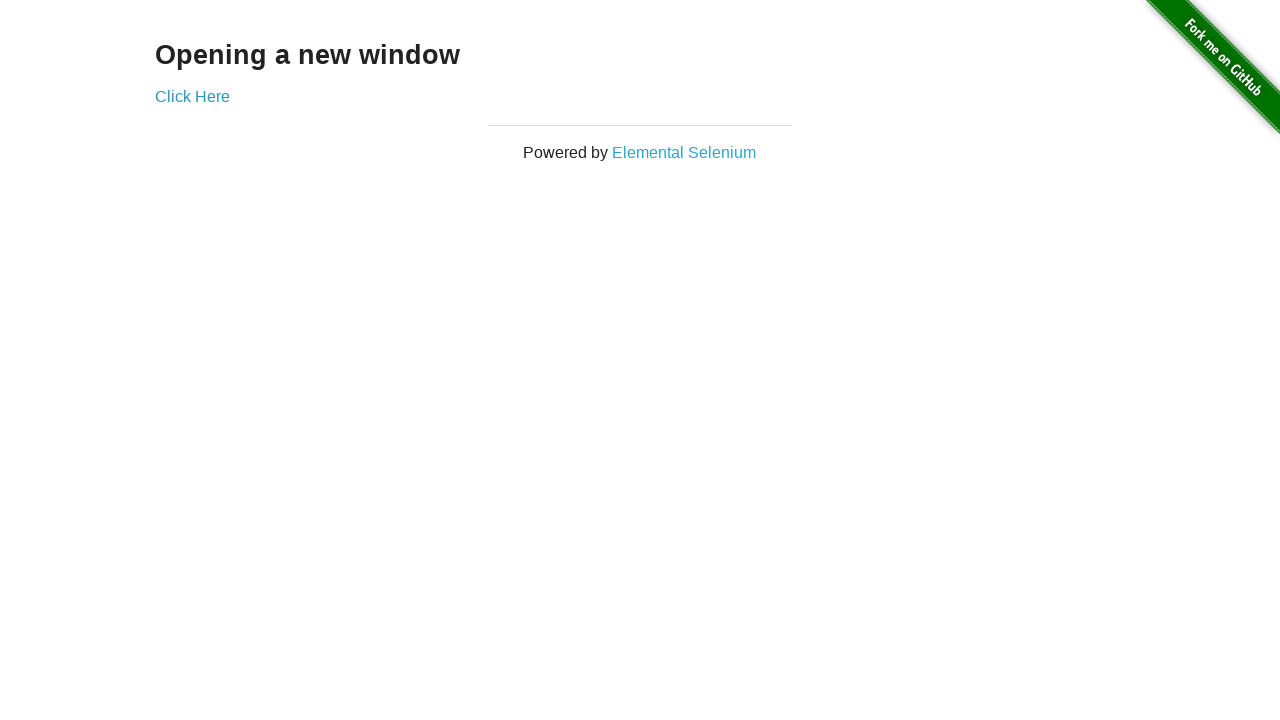

Parent window h3 element is visible and ready
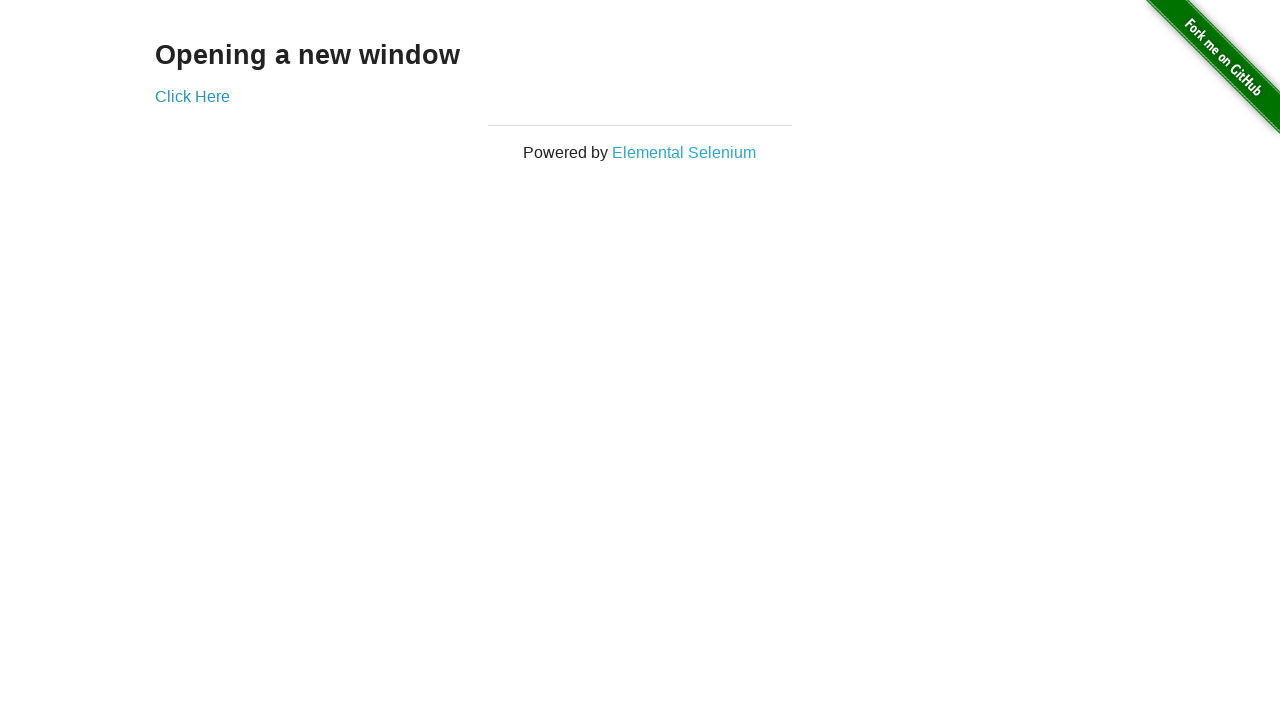

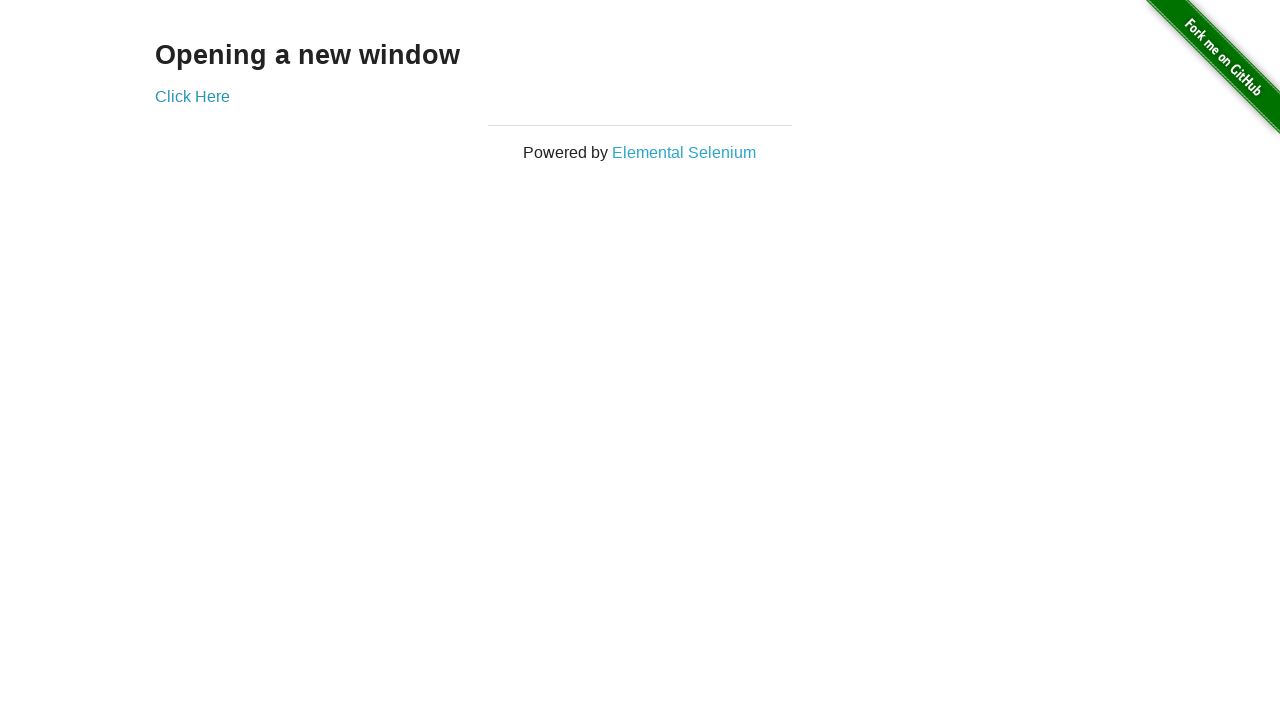